Navigates to a test page, clicks on a link to go to a basic test page, and performs keyboard actions (Enter and Tab keys) on a username input field

Starting URL: https://testeroprogramowania.github.io/selenium/

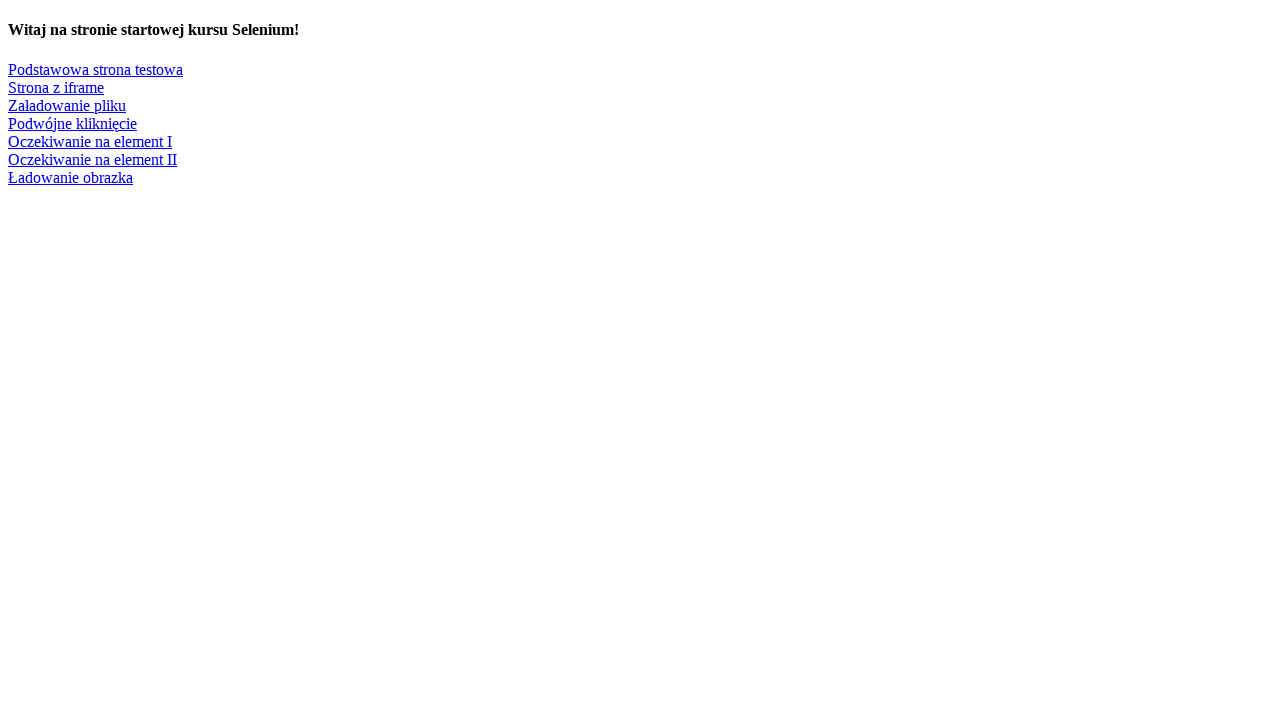

Navigated to test page
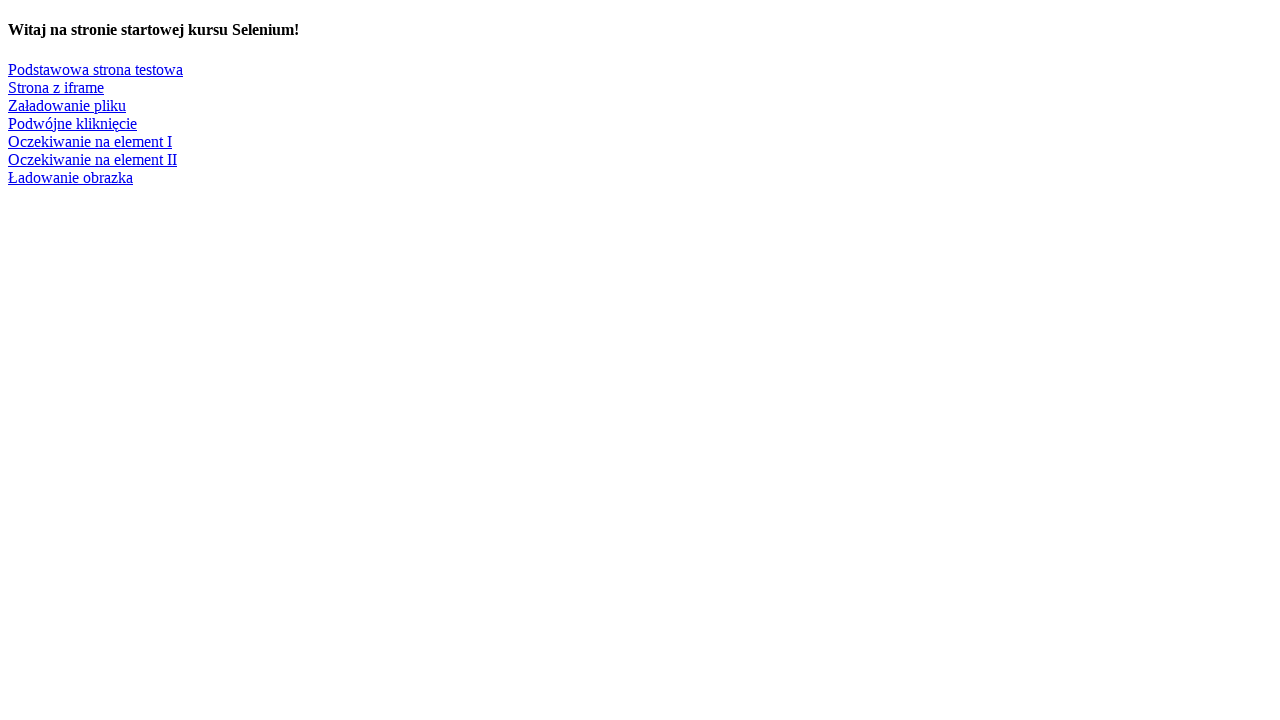

Clicked on 'Podstawowa strona testowa' link to navigate to basic test page at (96, 69) on a:has-text('Podstawowa strona testowa')
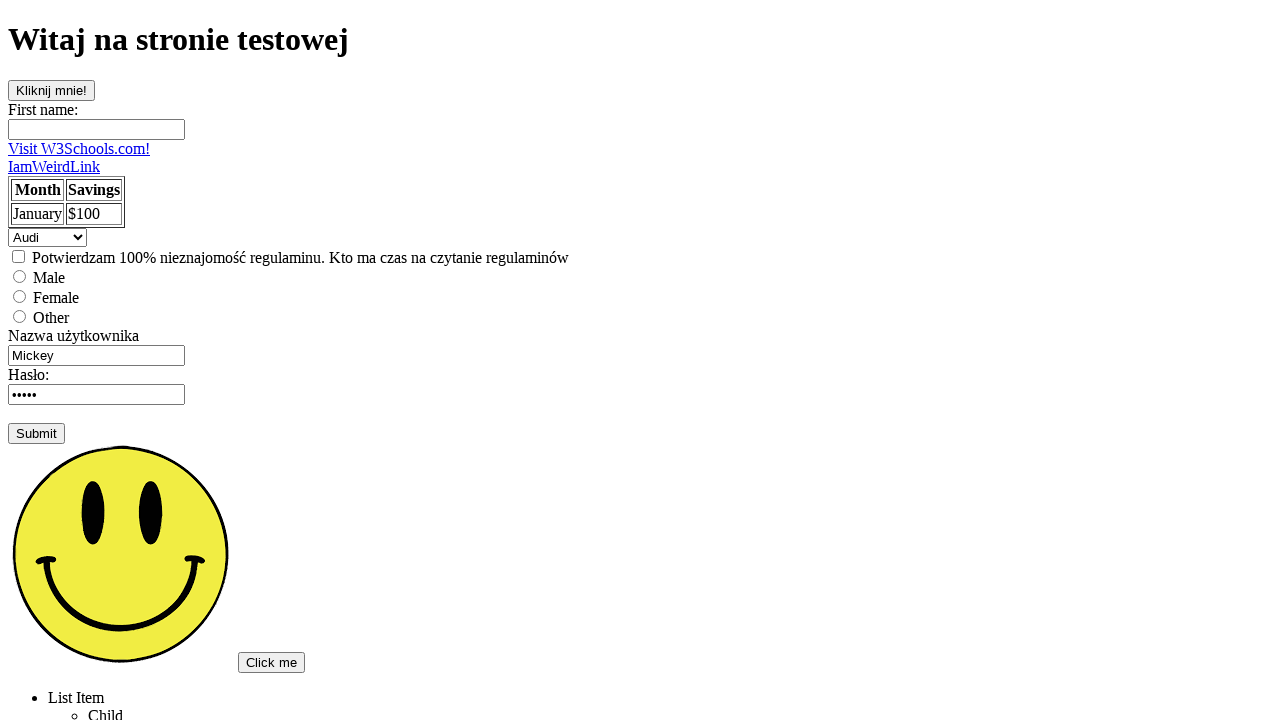

Username input field loaded on page
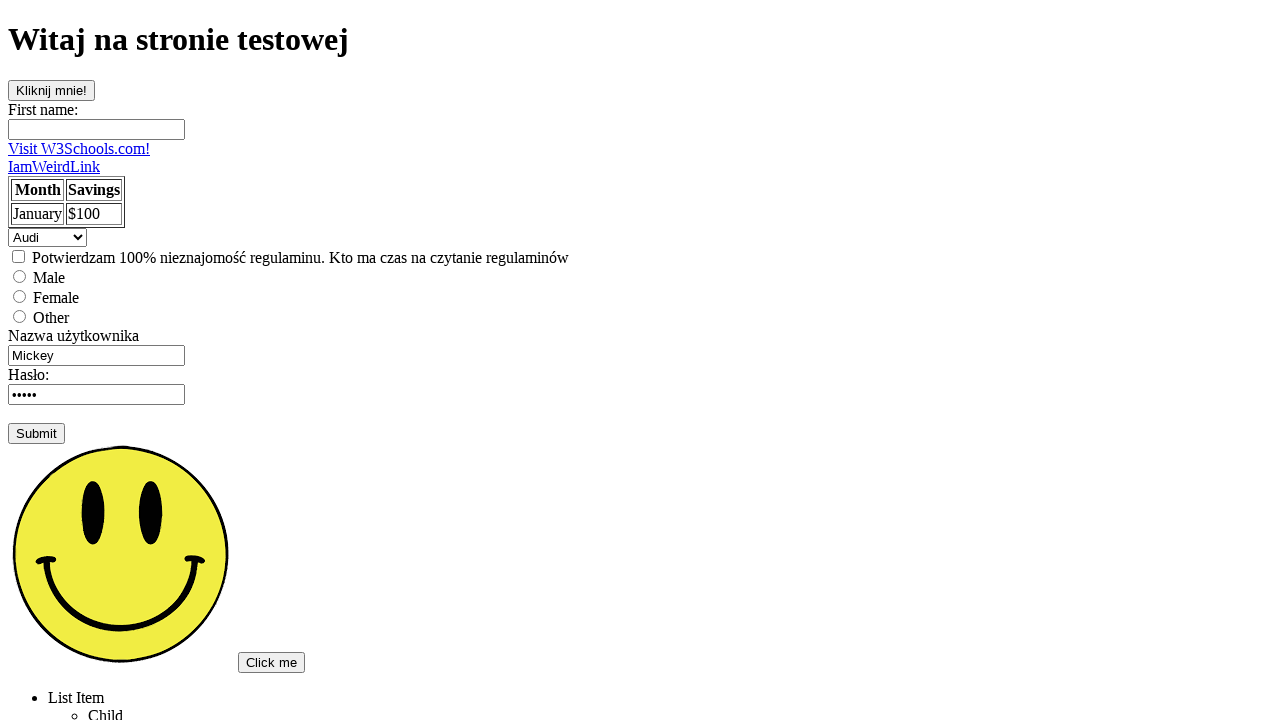

Pressed Enter key on username input field on input[name='username']
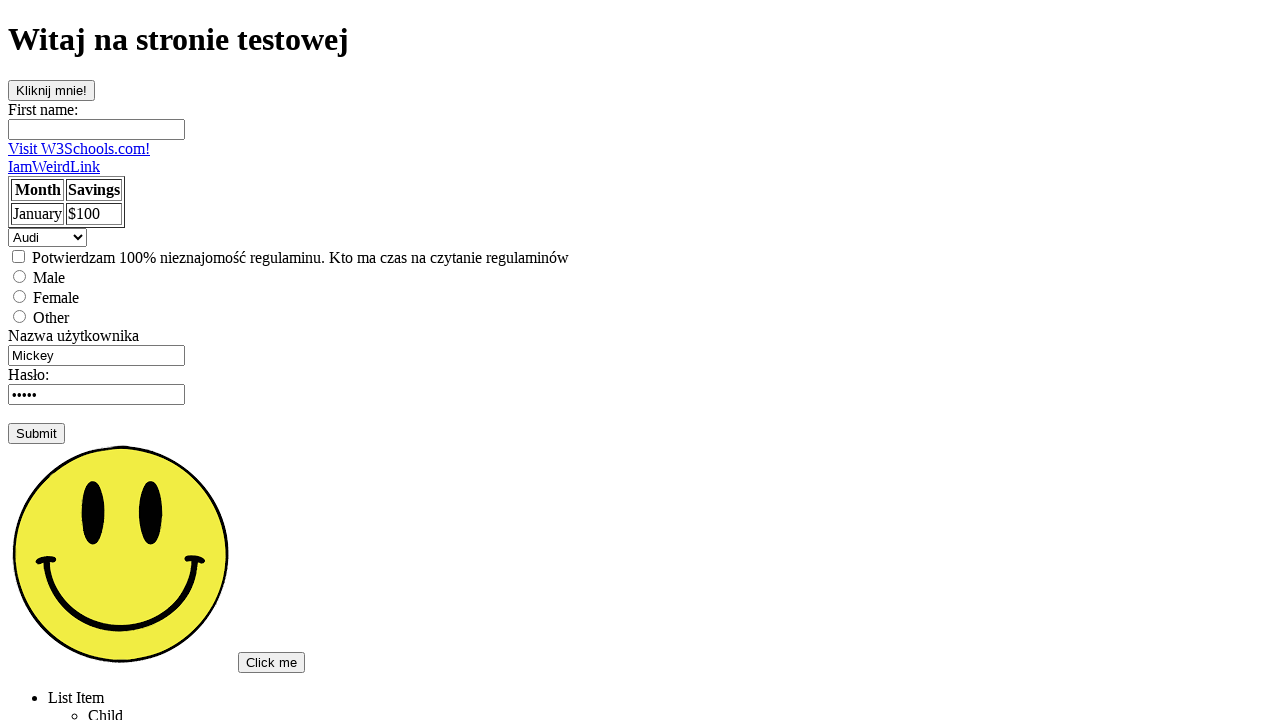

Pressed Tab key on username input field to navigate to next form field on input[name='username']
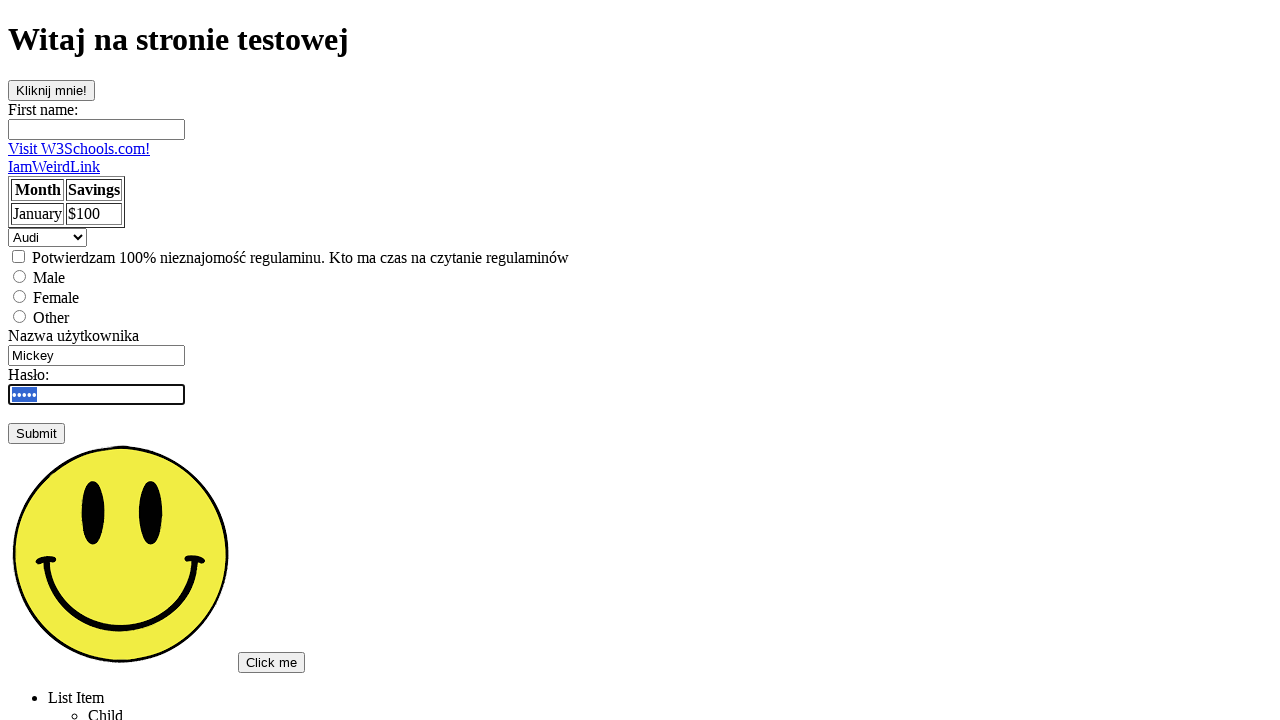

Pressed Tab key on body to navigate through form fields on body
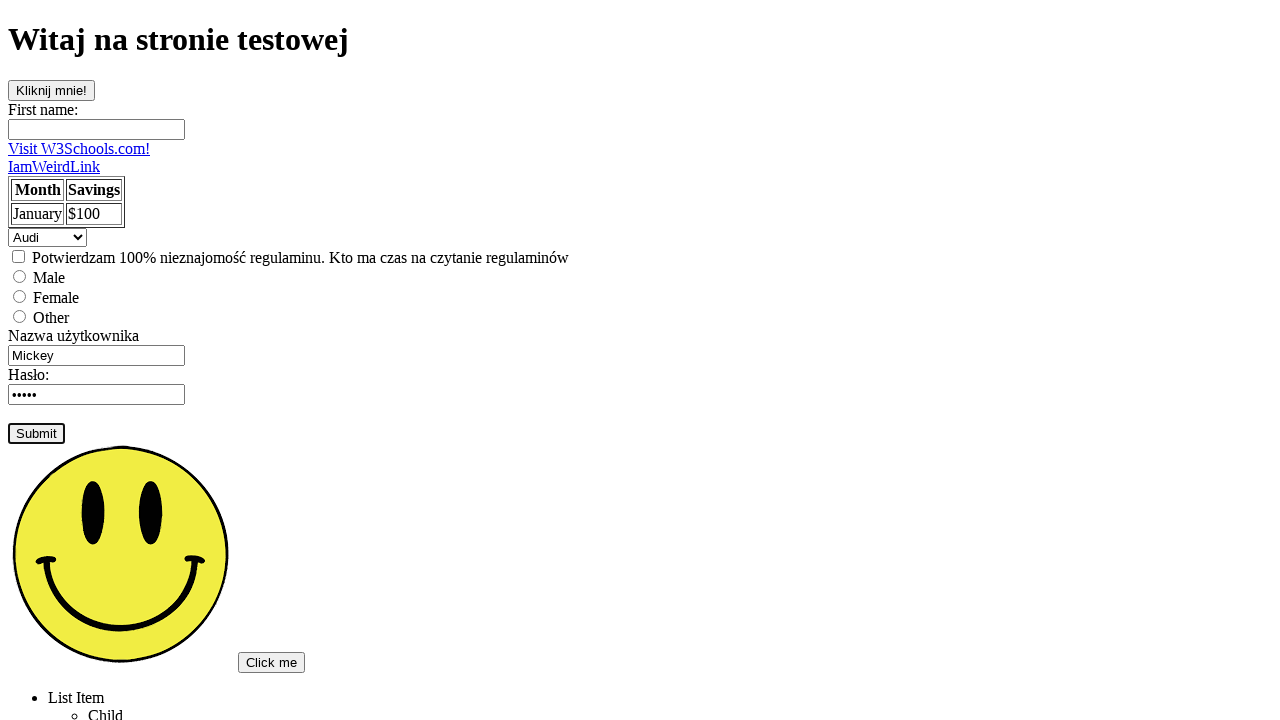

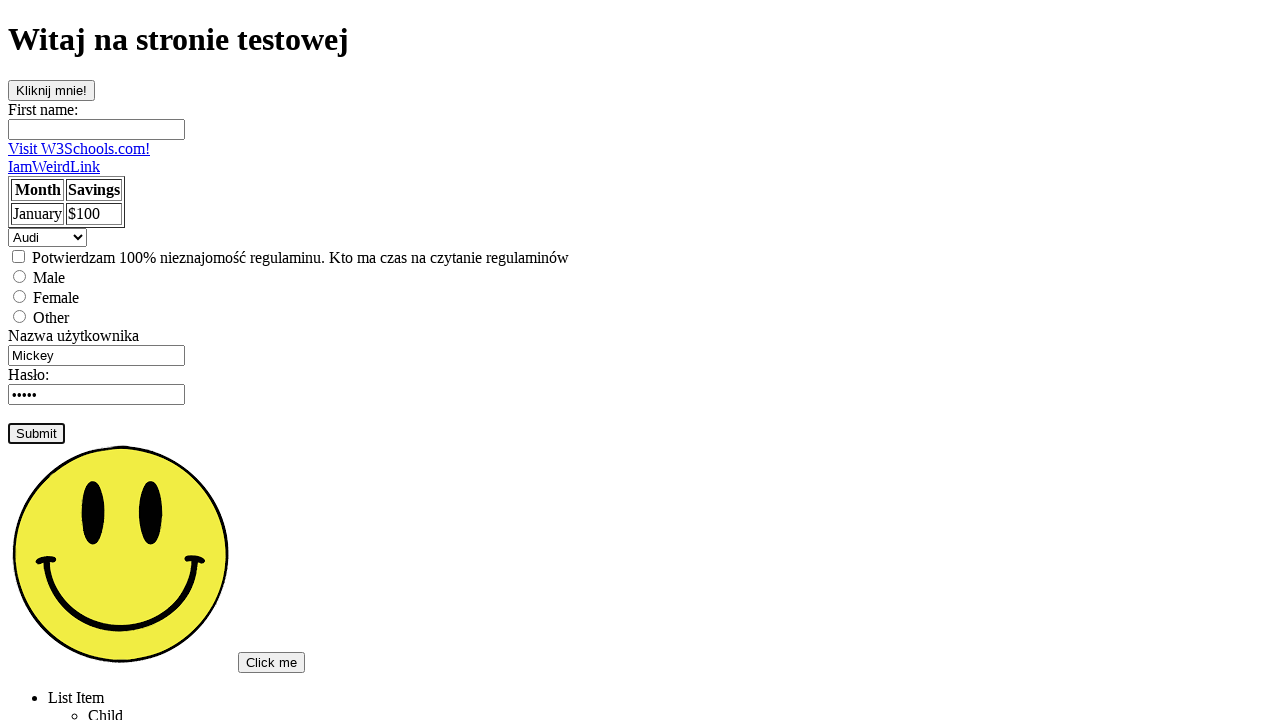